Tests the notification message functionality by clicking a link repeatedly until a success message is displayed, demonstrating handling of random/flaky notification outcomes.

Starting URL: https://the-internet.herokuapp.com/notification_message_rendered

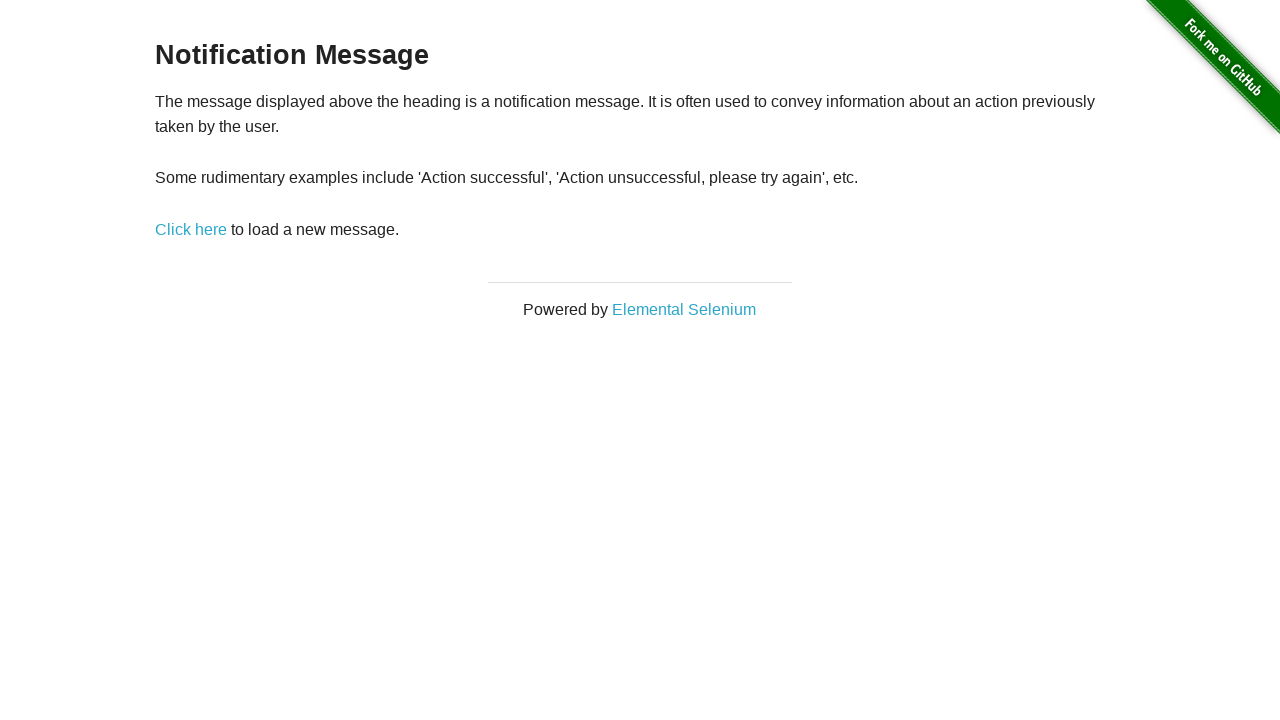

Clicked 'Click here' link (attempt 1) at (191, 229) on text=Click here
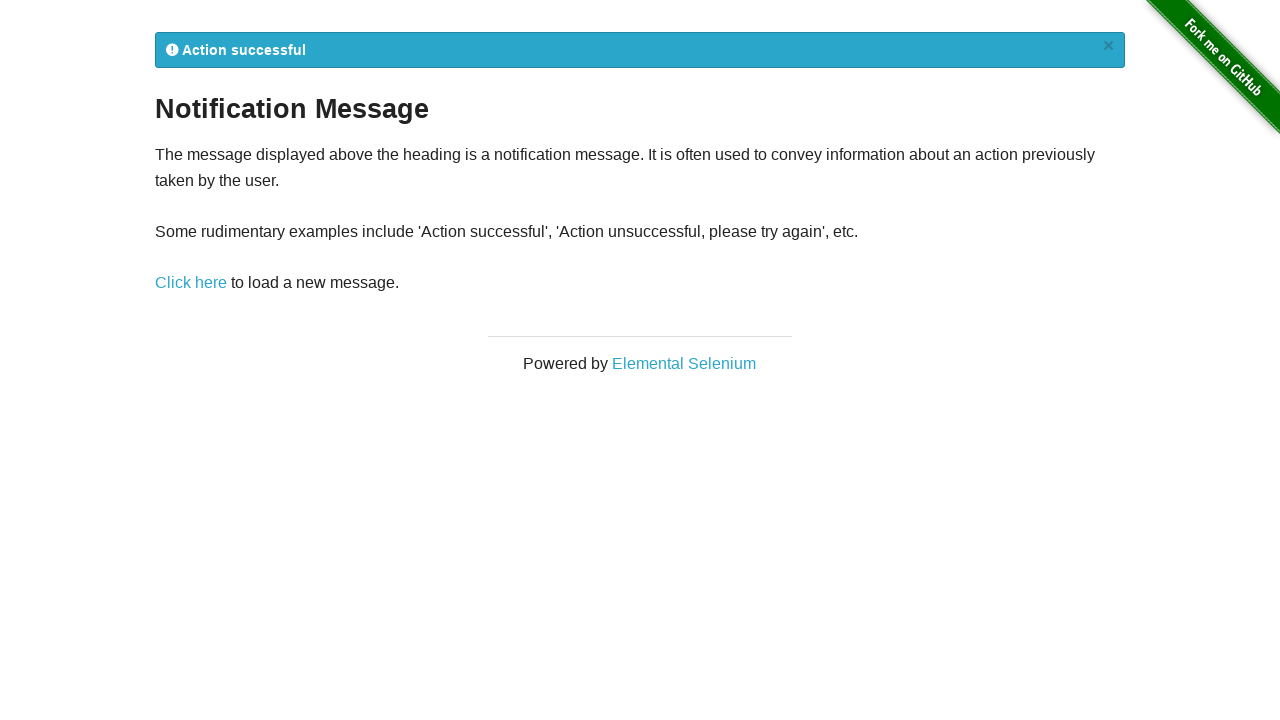

Flash message appeared
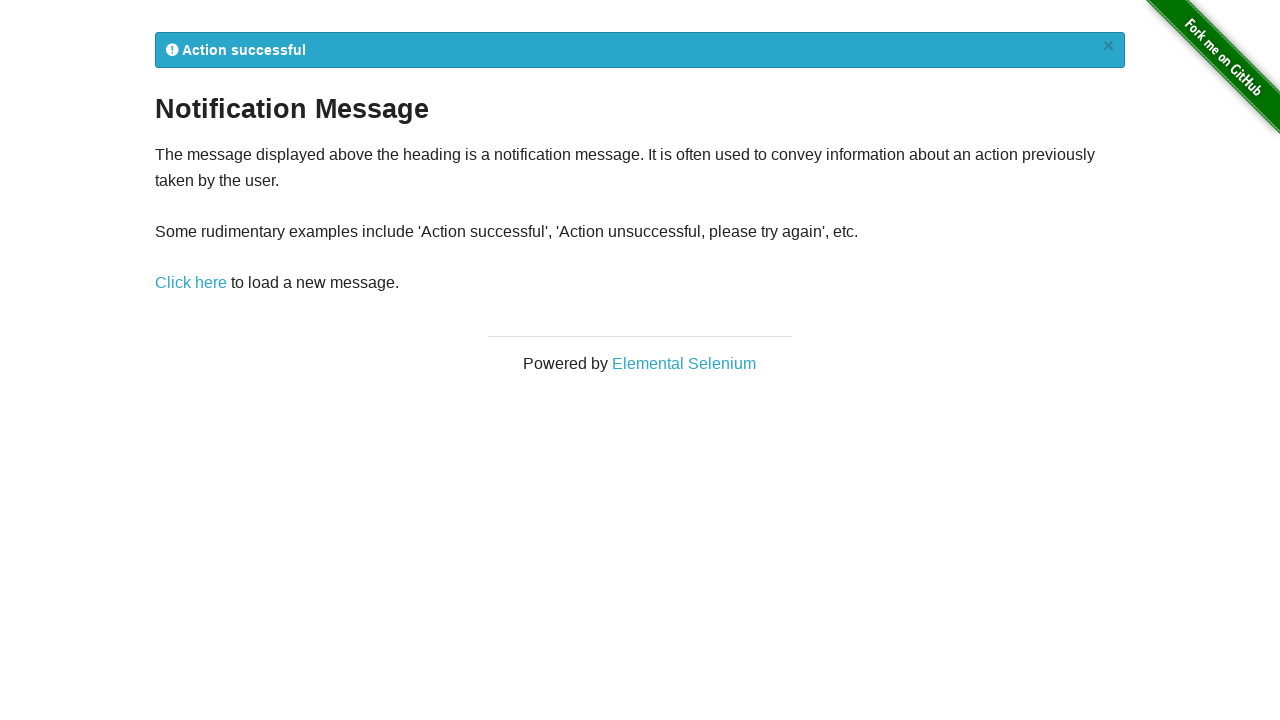

Retrieved flash message: '
            Action successful
            ×
          '
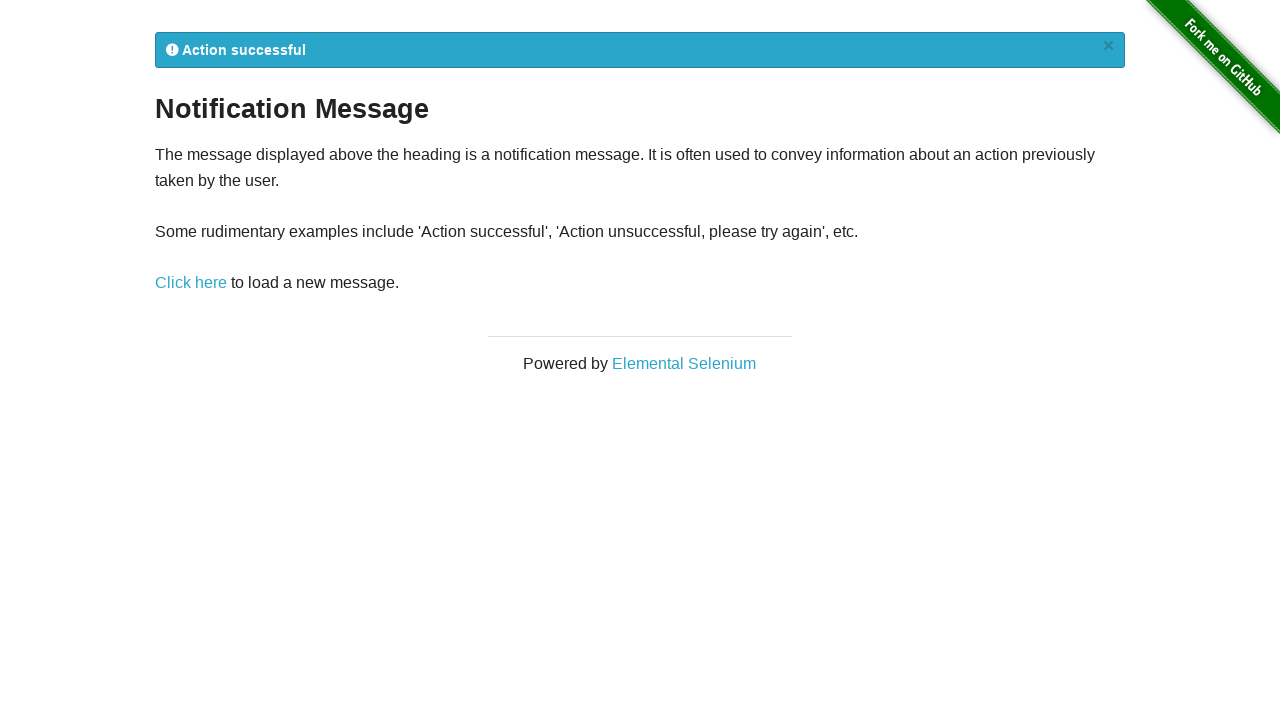

Success message detected - test passed
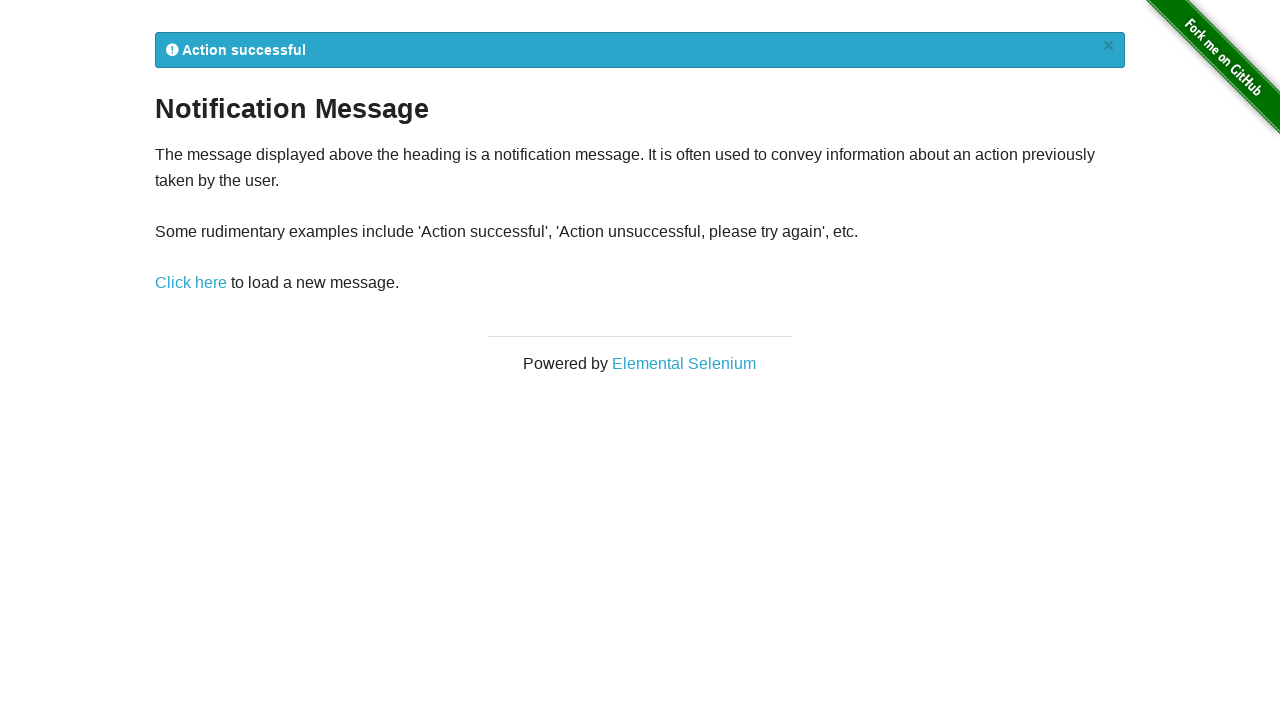

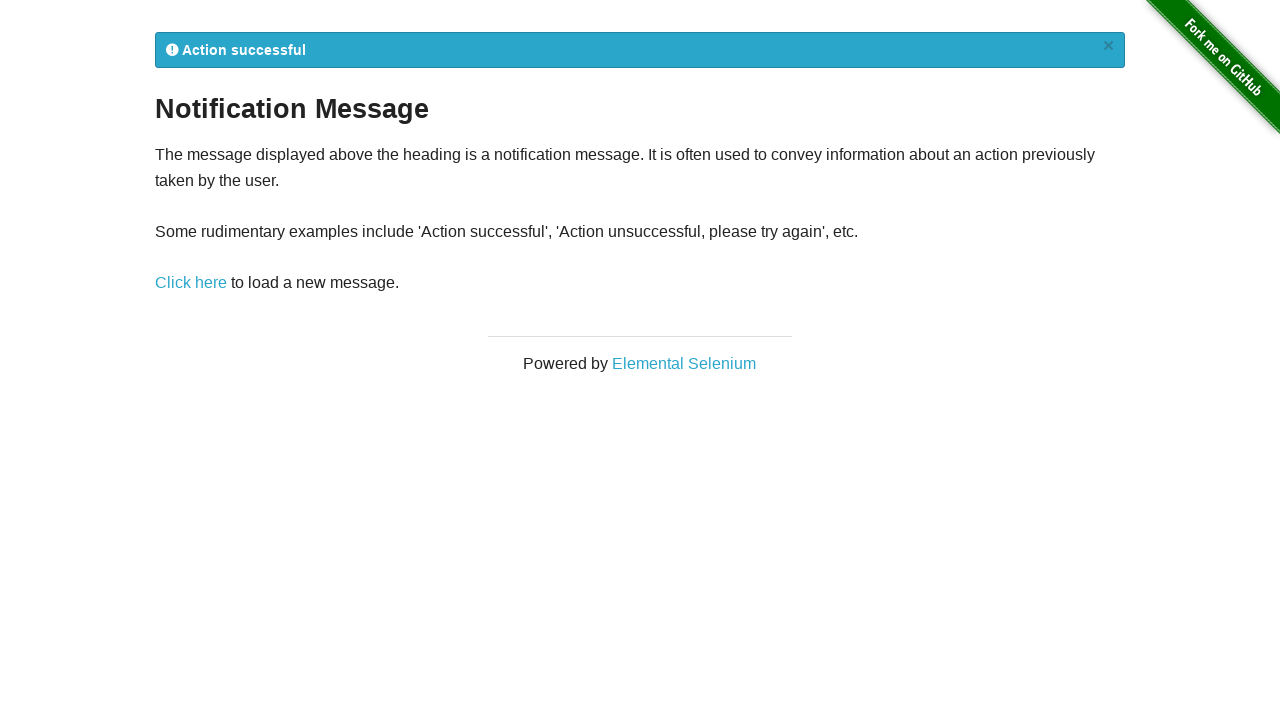